Tests clicking a link with dynamically calculated text (based on mathematical expression), then fills out a multi-field form with personal information and submits it.

Starting URL: http://suninjuly.github.io/find_link_text

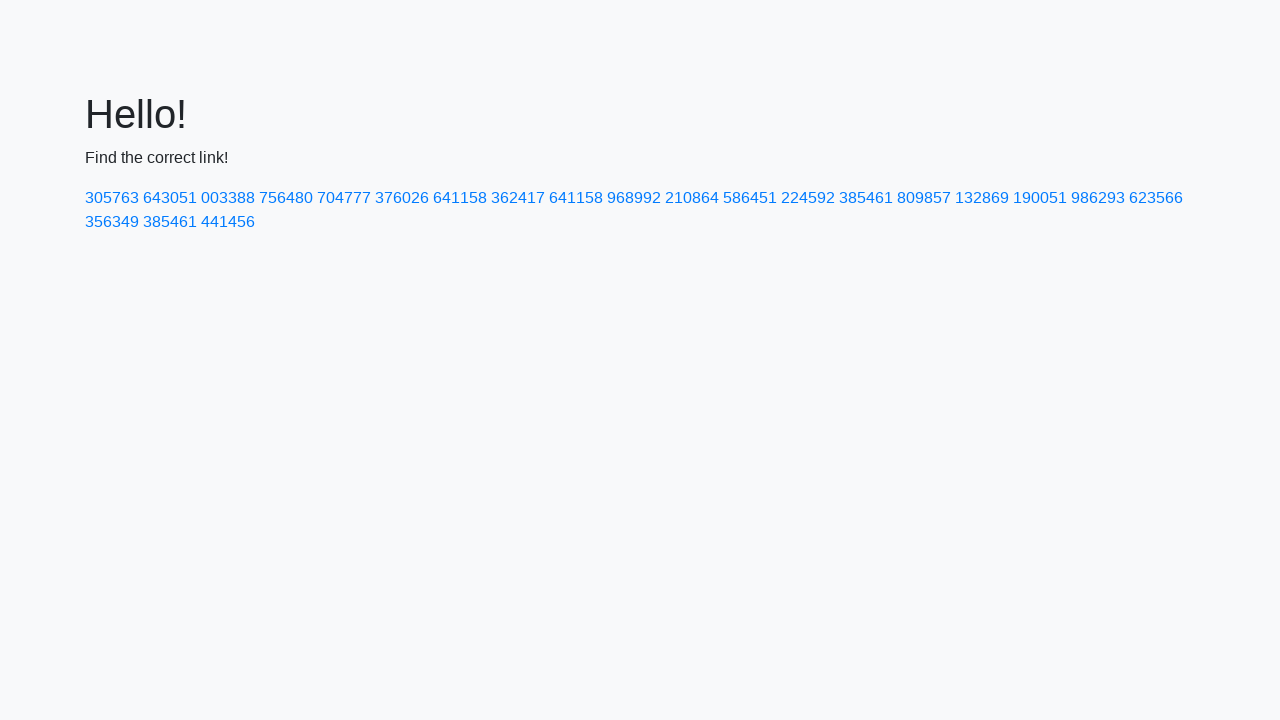

Clicked link with dynamically calculated text: 224592 at (808, 198) on text=224592
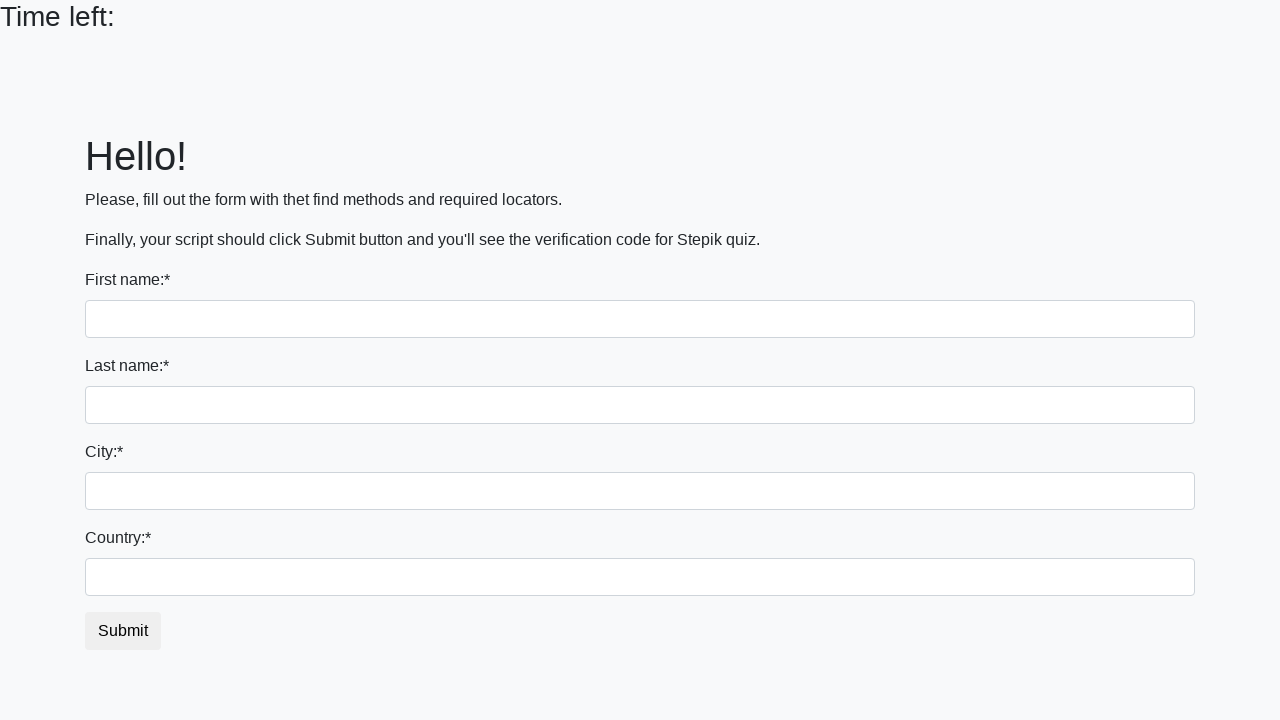

Filled first name field with 'Ivan' on input
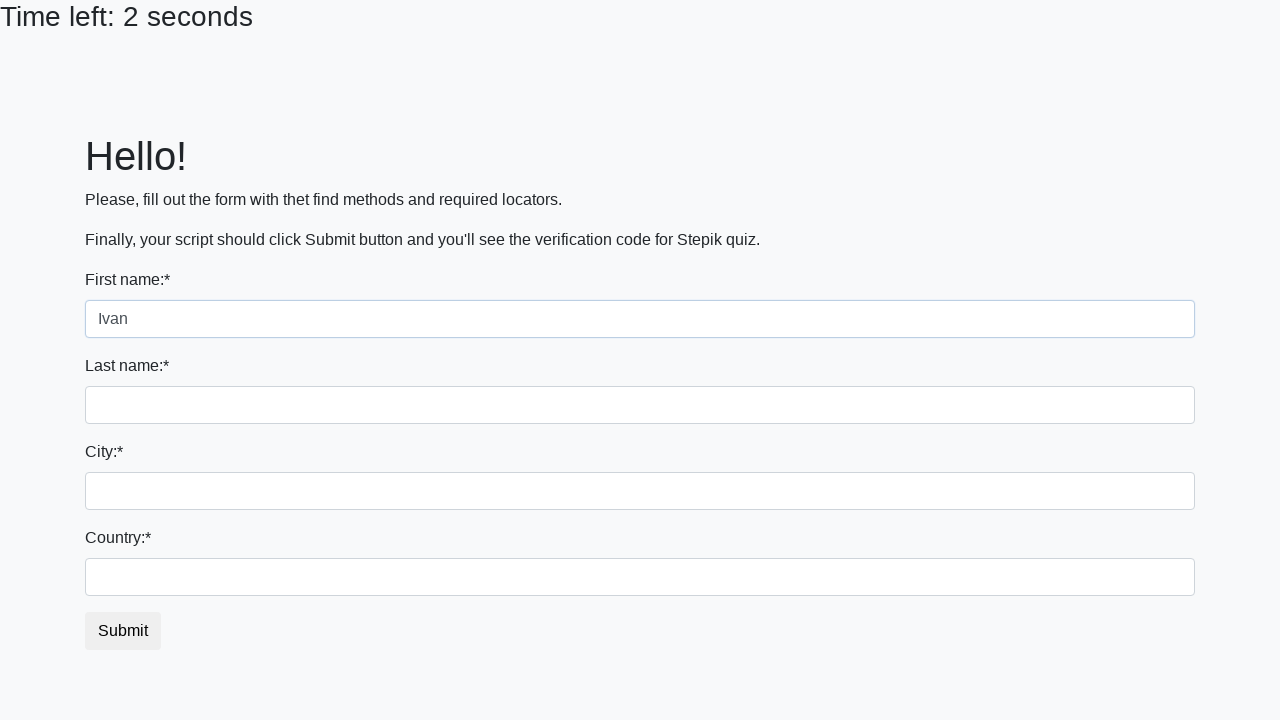

Filled last name field with 'Petrov' on input[name='last_name']
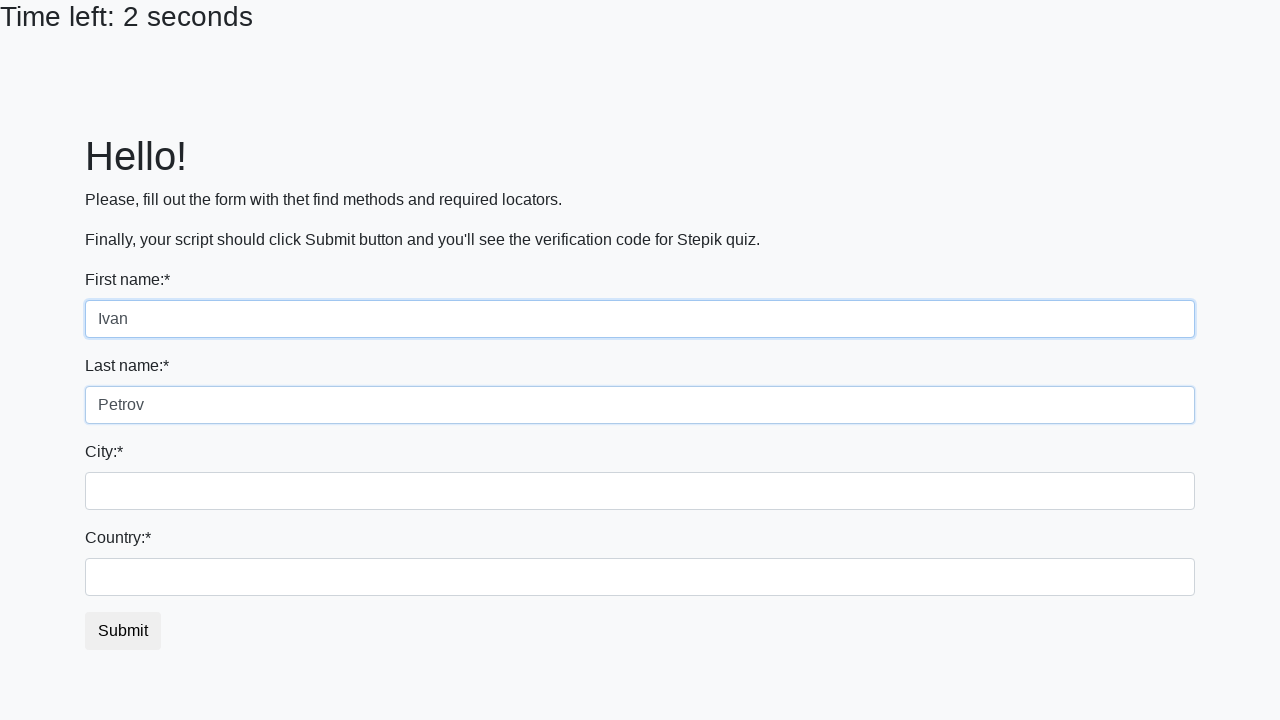

Filled city field with 'Smolensk' on .city
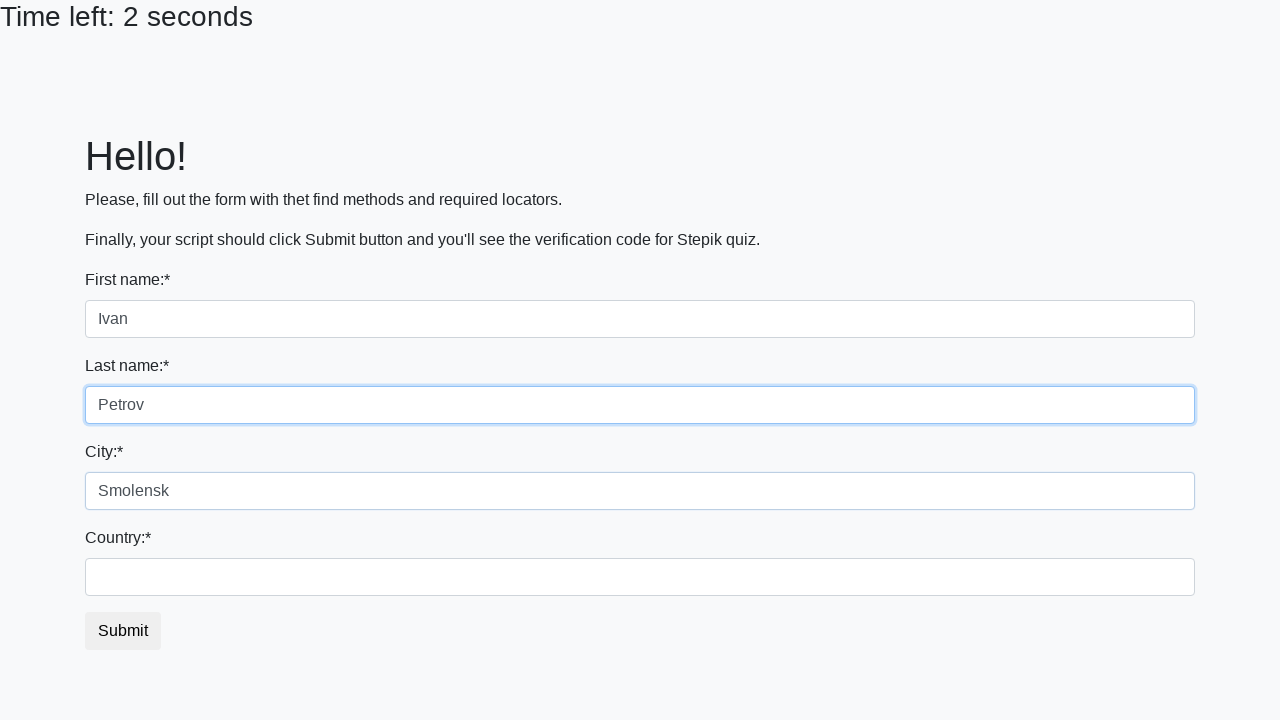

Filled country field with 'Russia' on #country
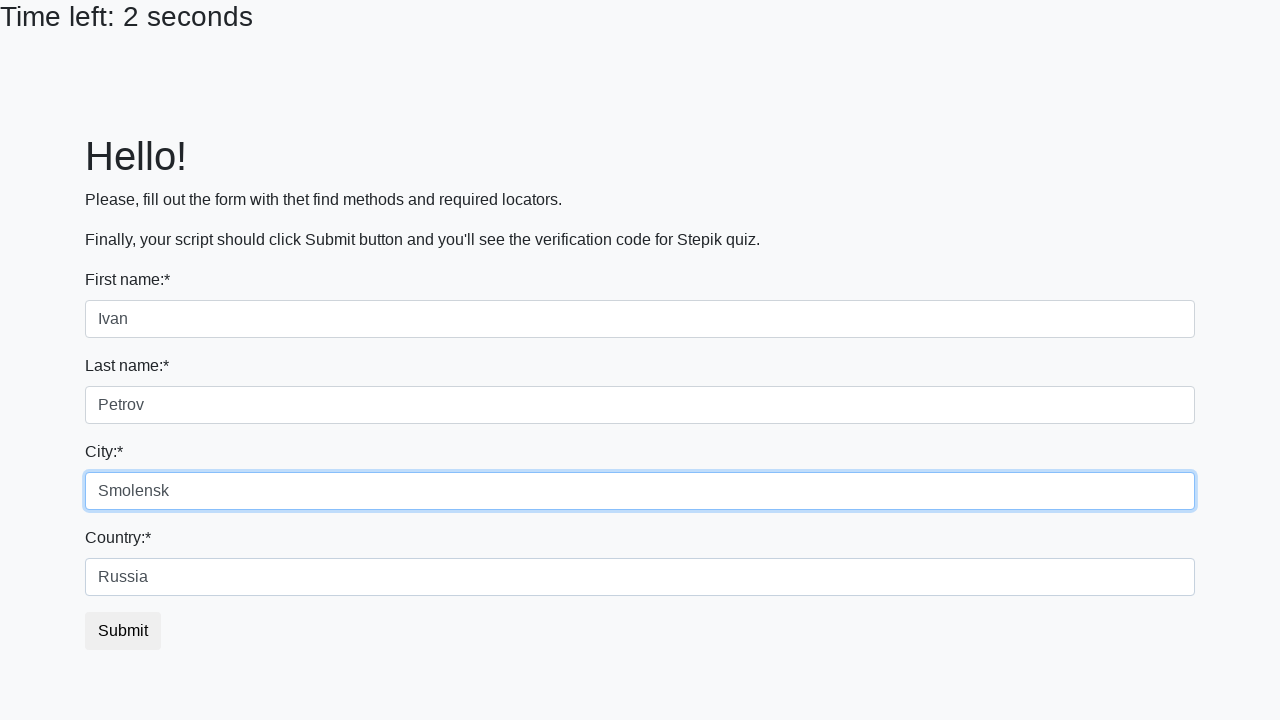

Clicked submit button to complete form submission at (123, 631) on button.btn
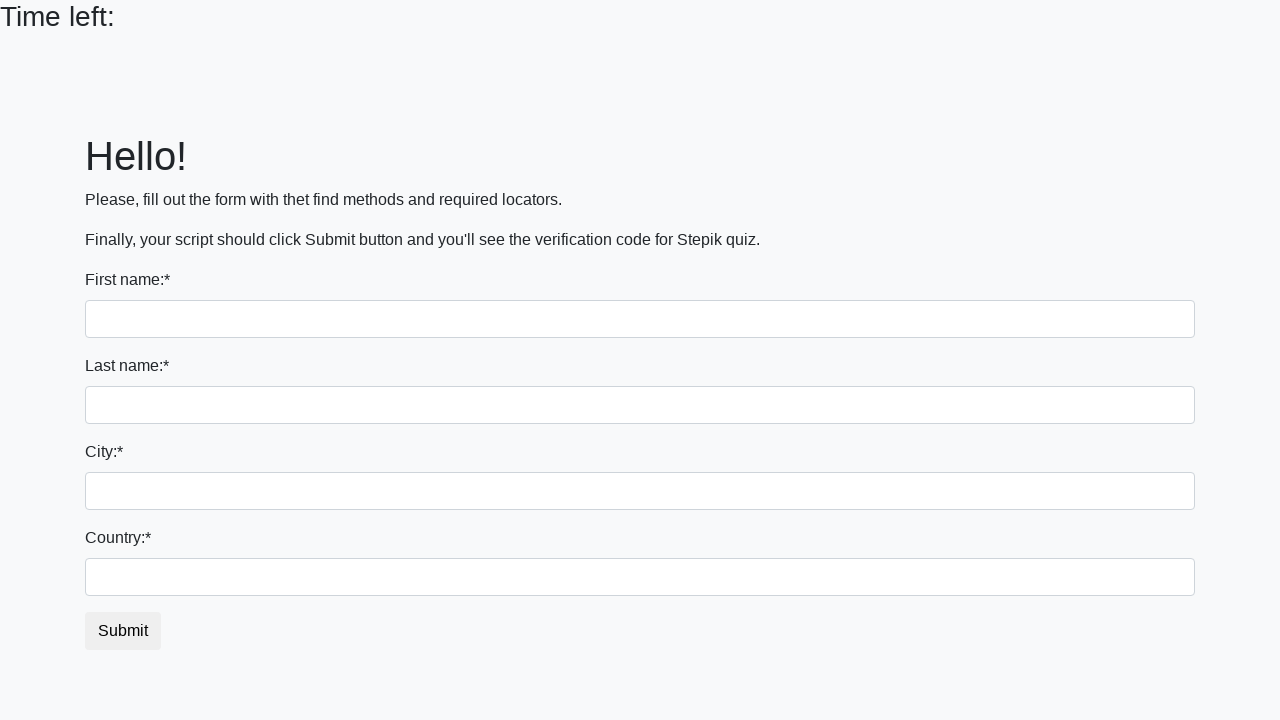

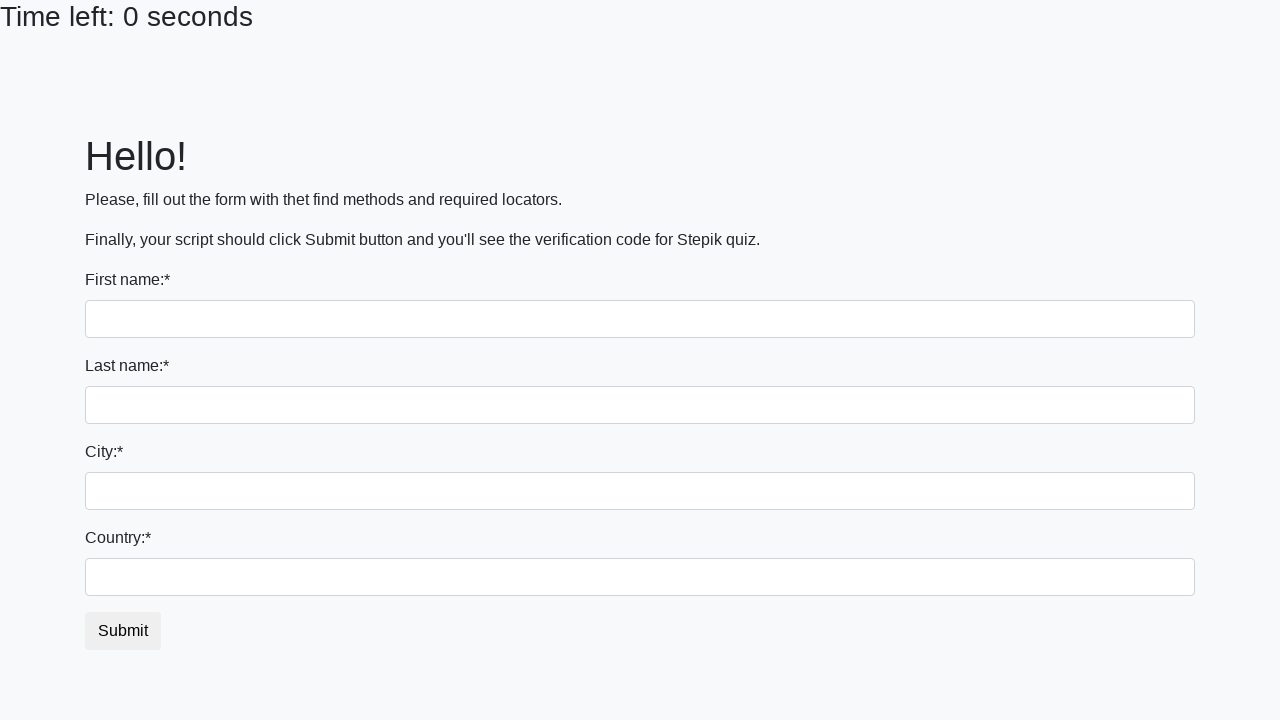